Tests that entering text instead of a number in the input field displays the correct error message "Please enter a number"

Starting URL: https://kristinek.github.io/site/tasks/enter_a_number

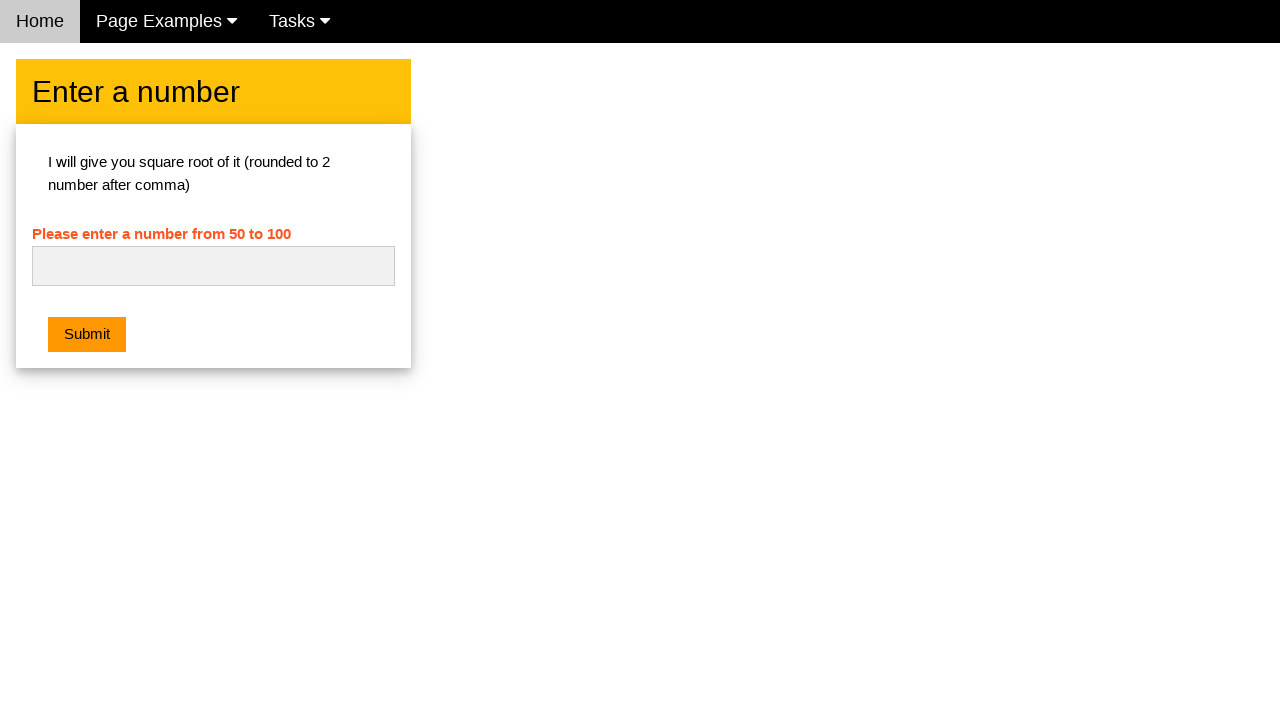

Cleared the input field on #numb
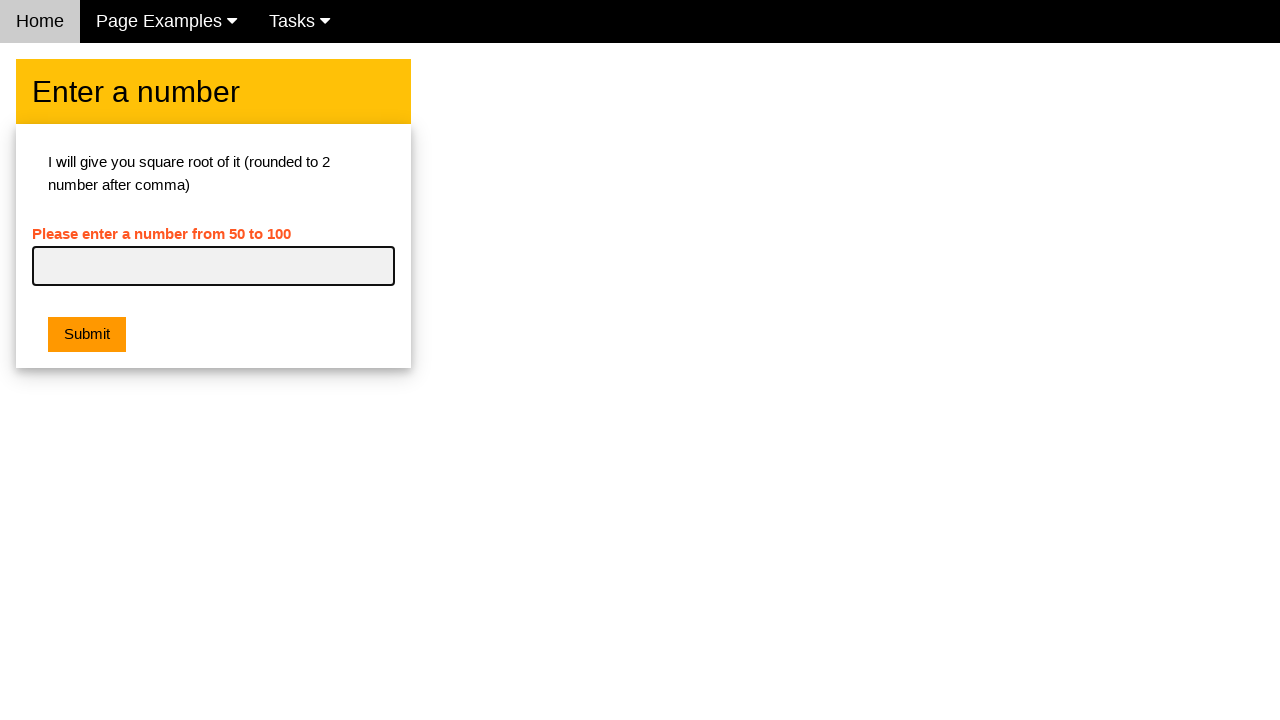

Entered text 'qwe' instead of a number in the input field on #numb
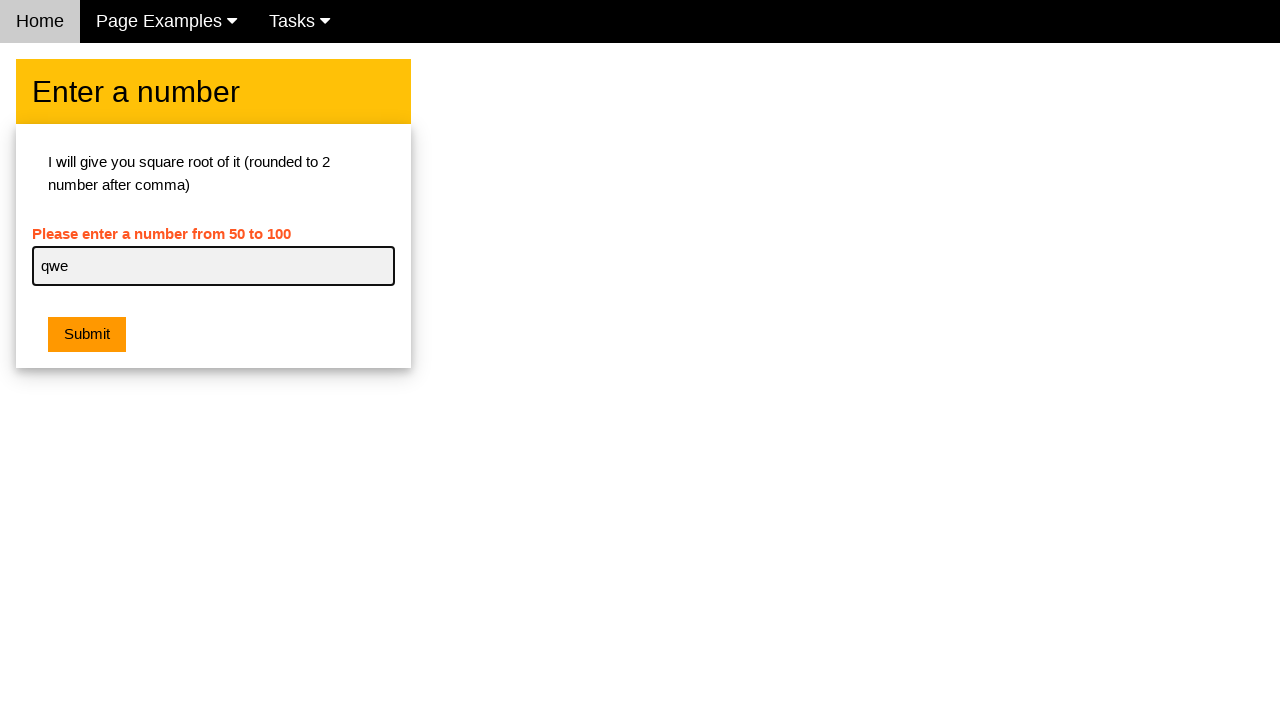

Clicked the Submit button at (87, 335) on xpath=//button[contains(text(),'Submit')]
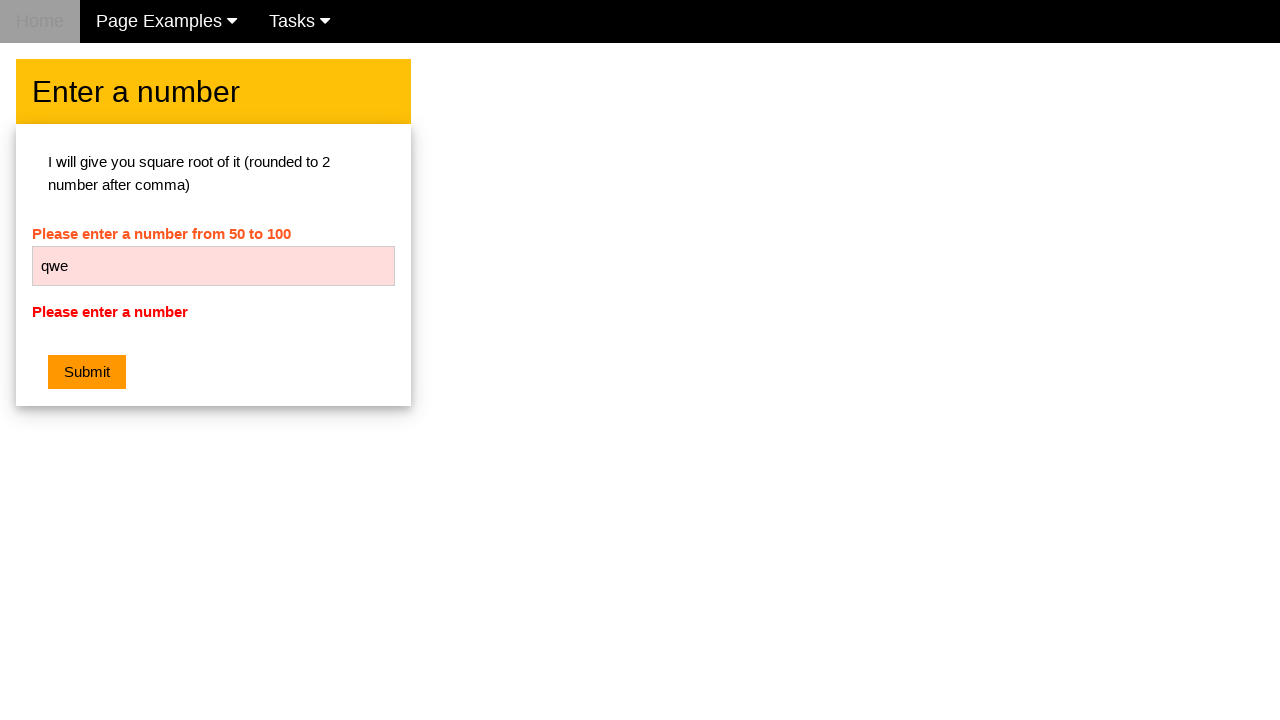

Error message element loaded
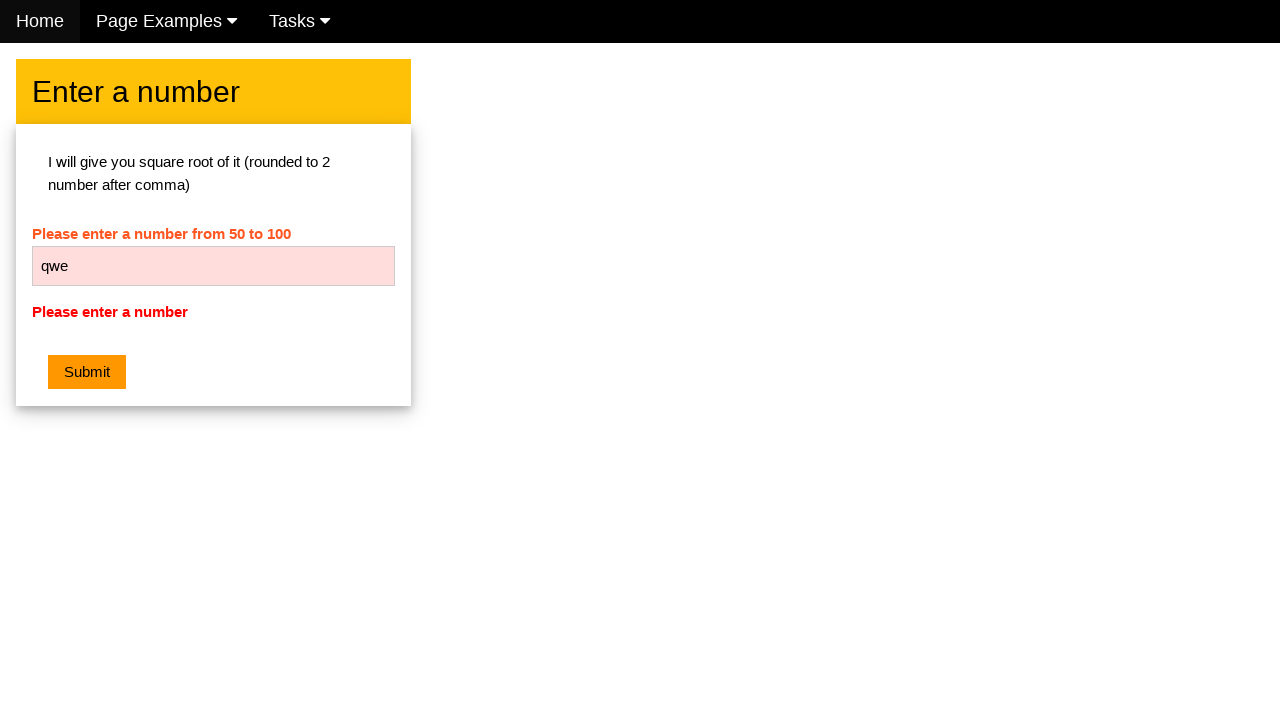

Located error message element
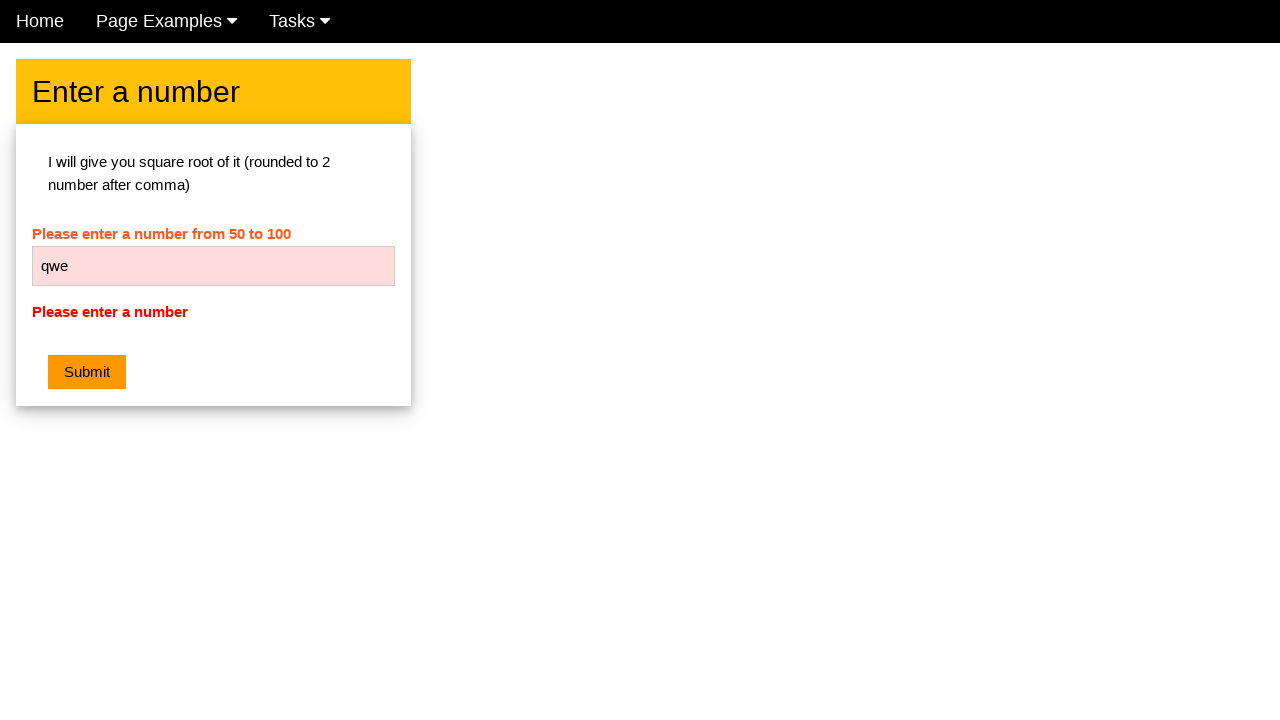

Verified error message is visible
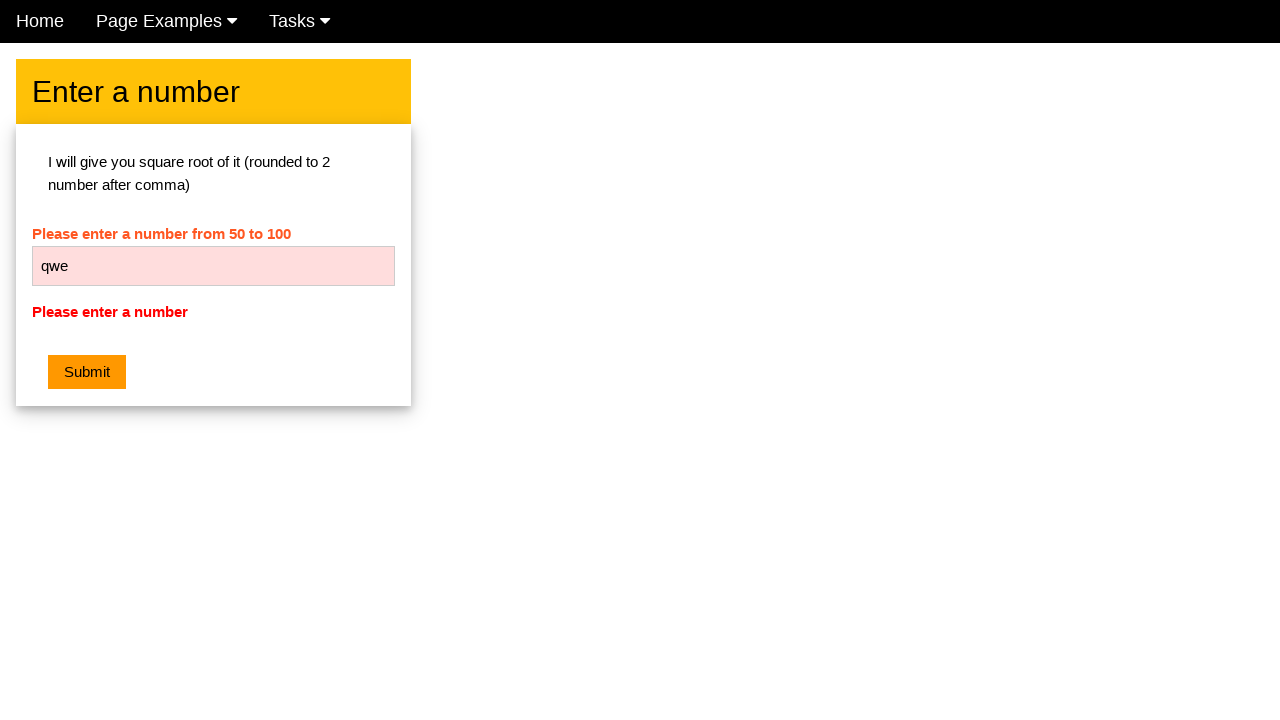

Verified error message text is 'Please enter a number'
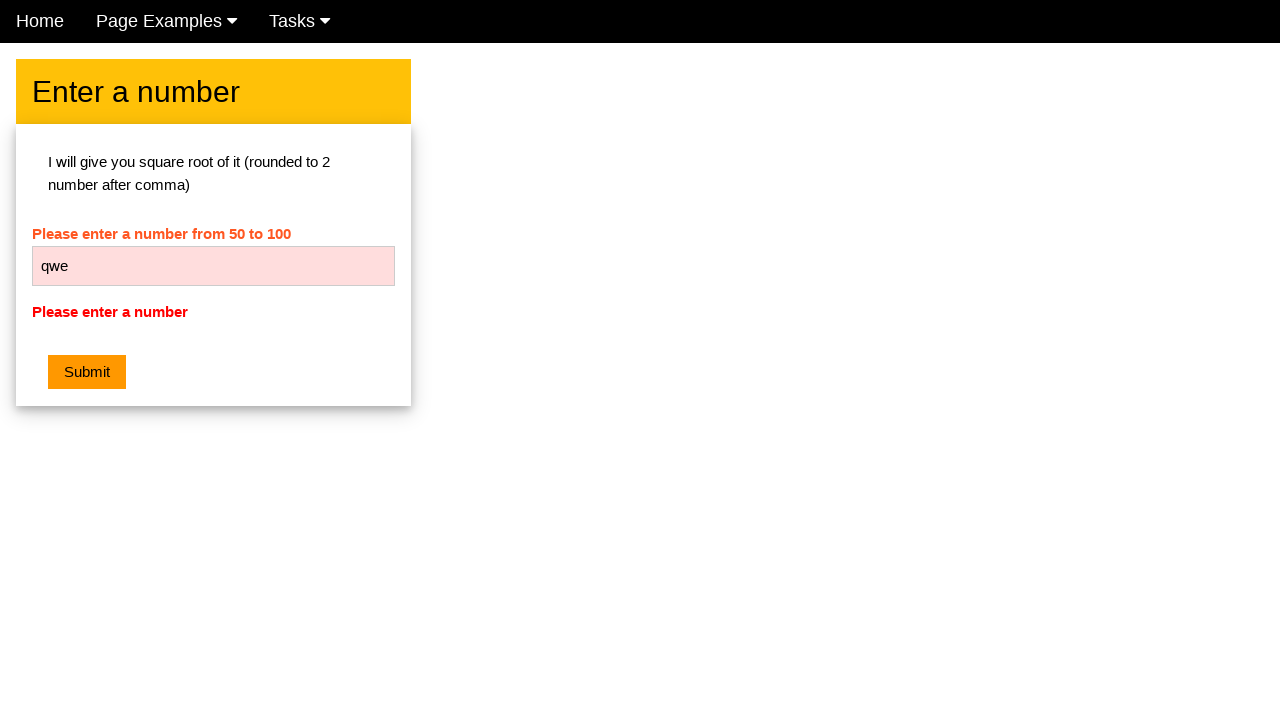

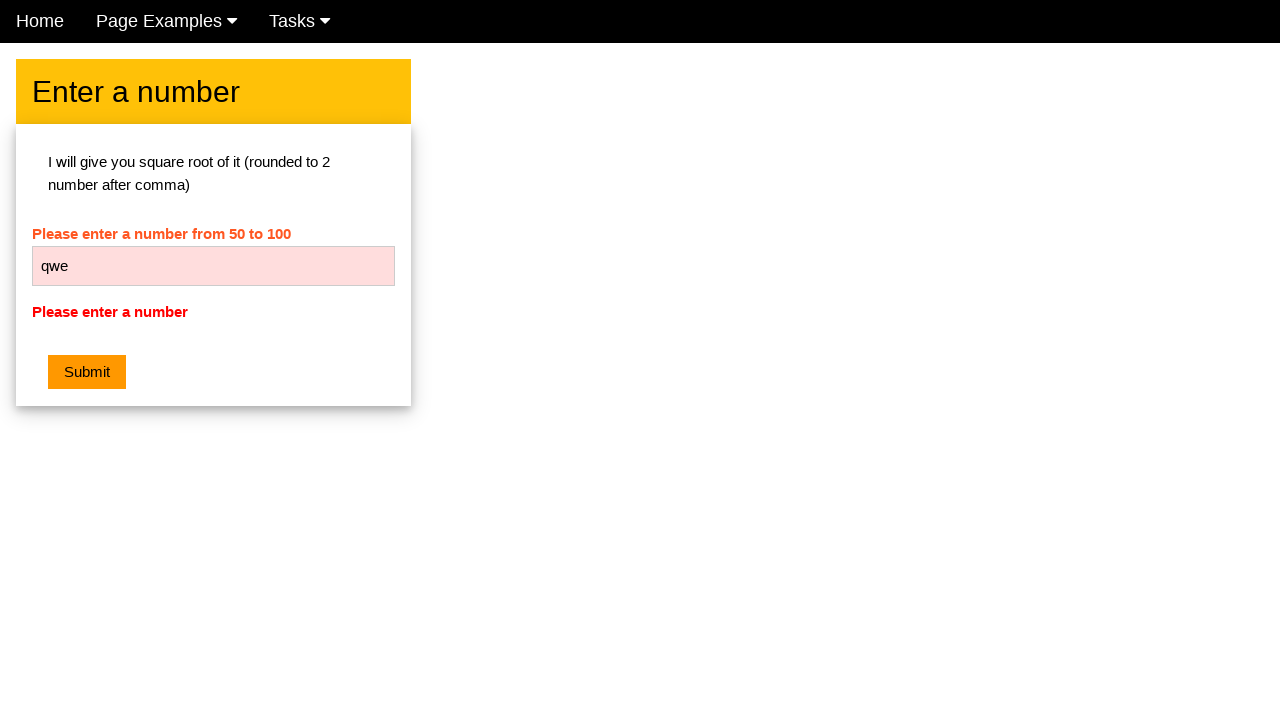